Tests prompt dialog by clicking the prompt button, entering text, dismissing it, then clicking again and accepting

Starting URL: https://practice-automation.com/popups/

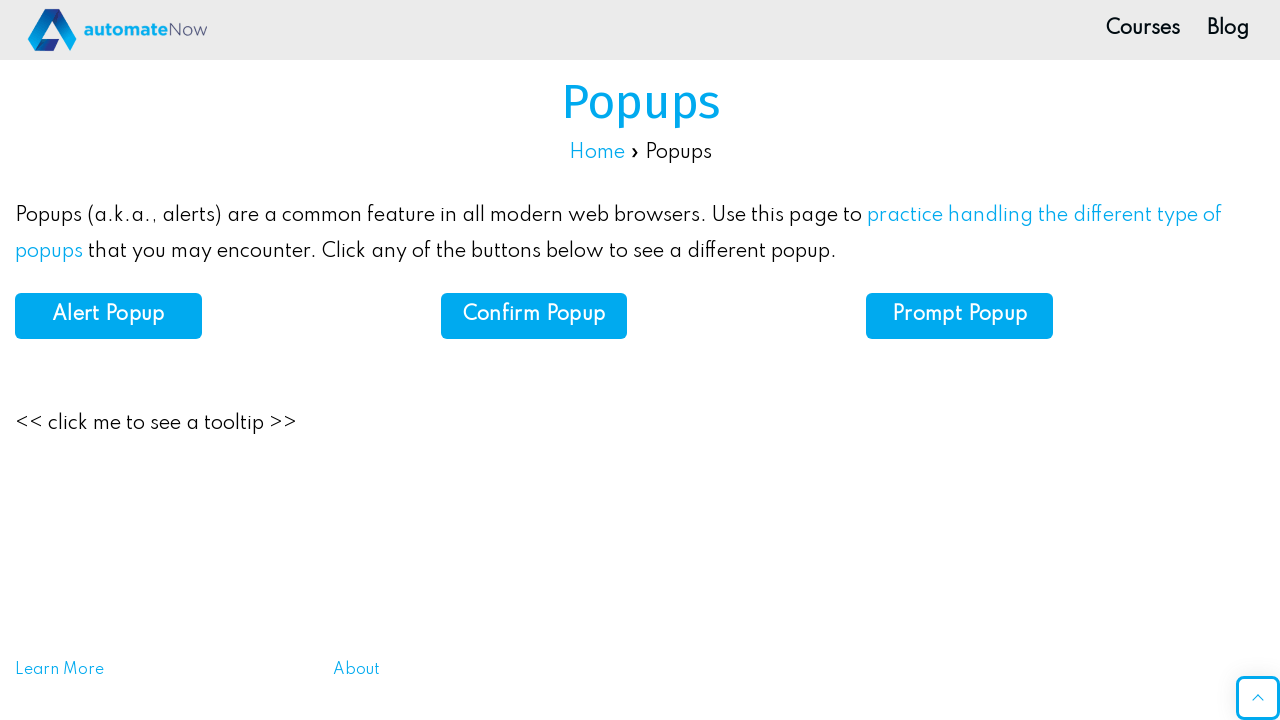

Clicked prompt button to open dialog at (960, 316) on #prompt
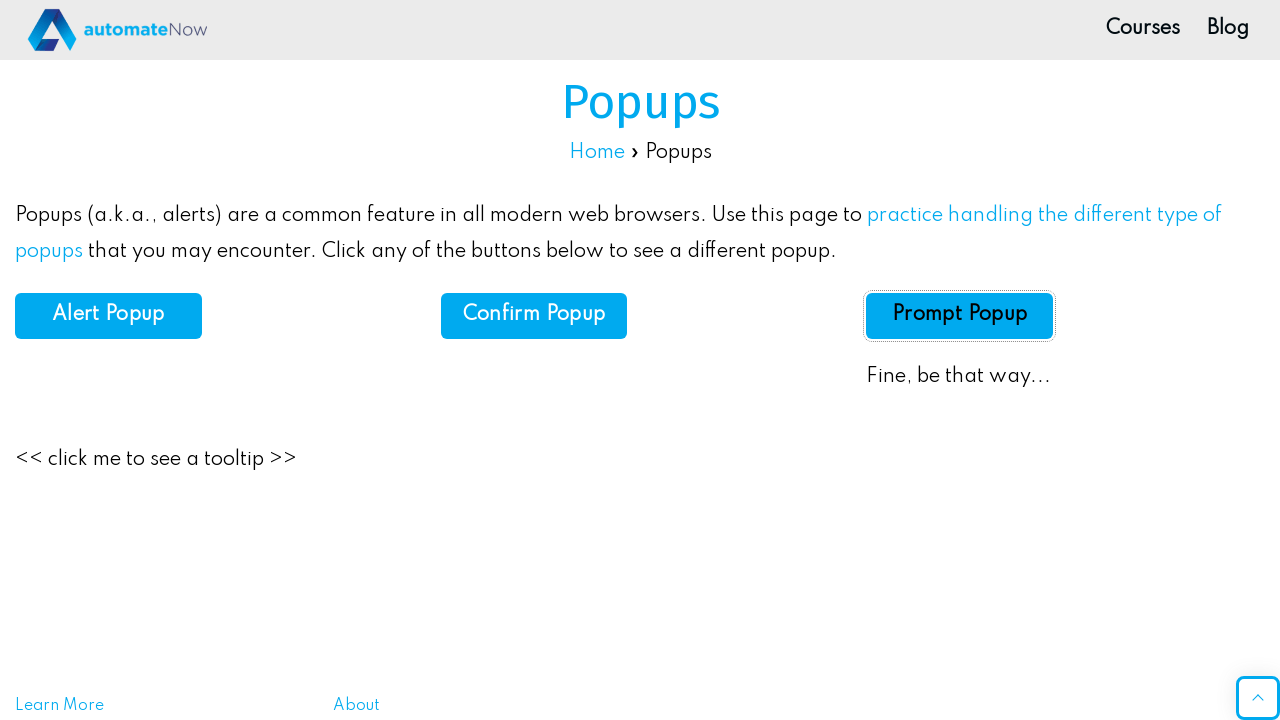

Prompt dialog dismissed and result element loaded
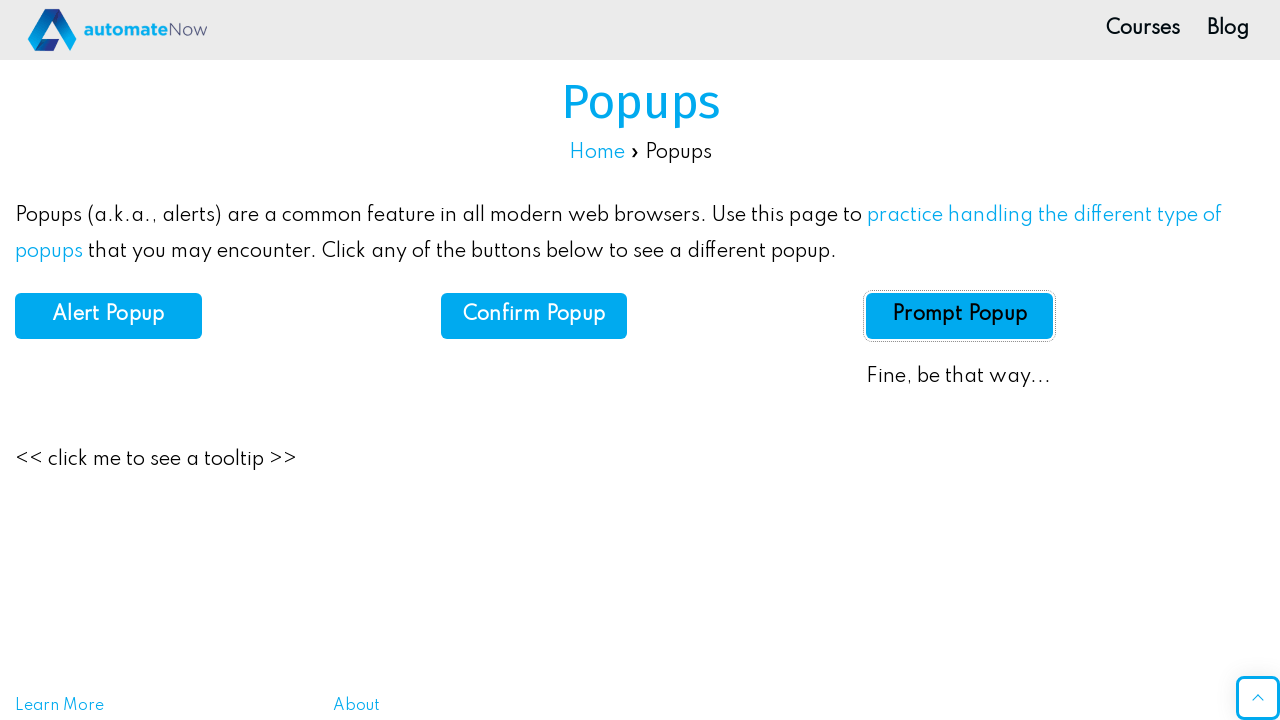

Clicked prompt button again to open dialog at (960, 316) on #prompt
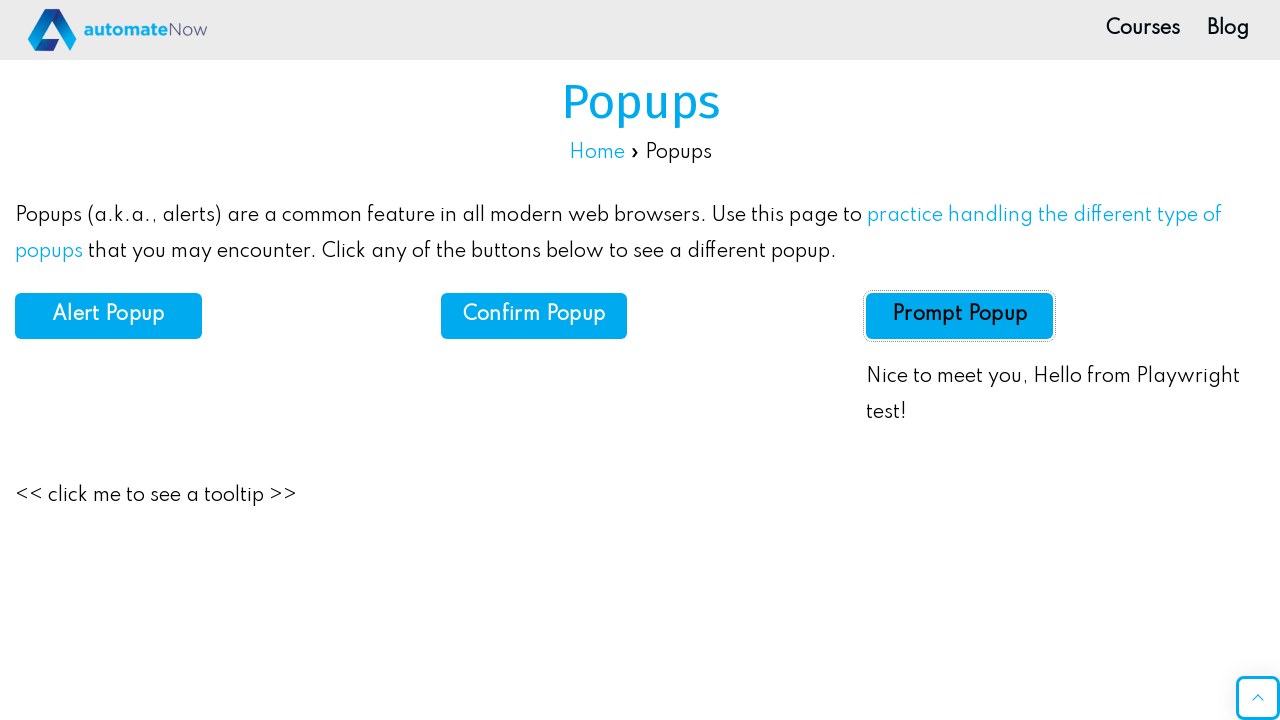

Prompt dialog accepted with text 'Hello from Playwright test' and result updated
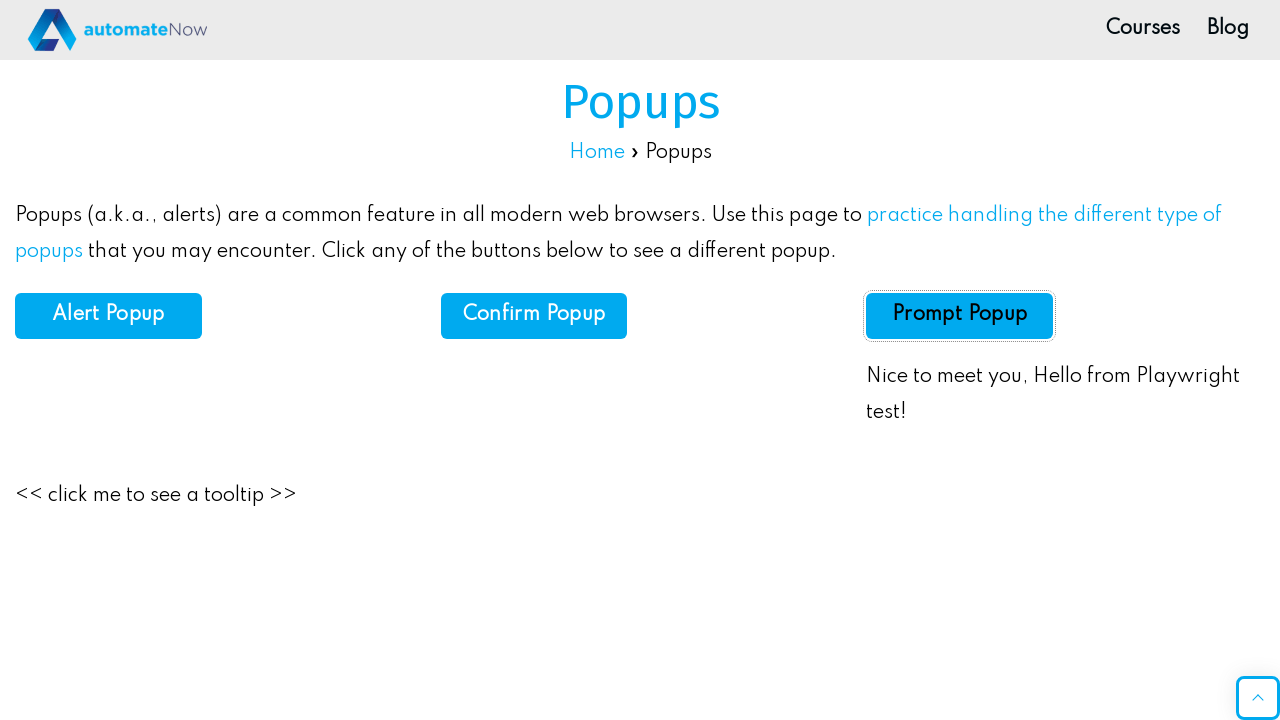

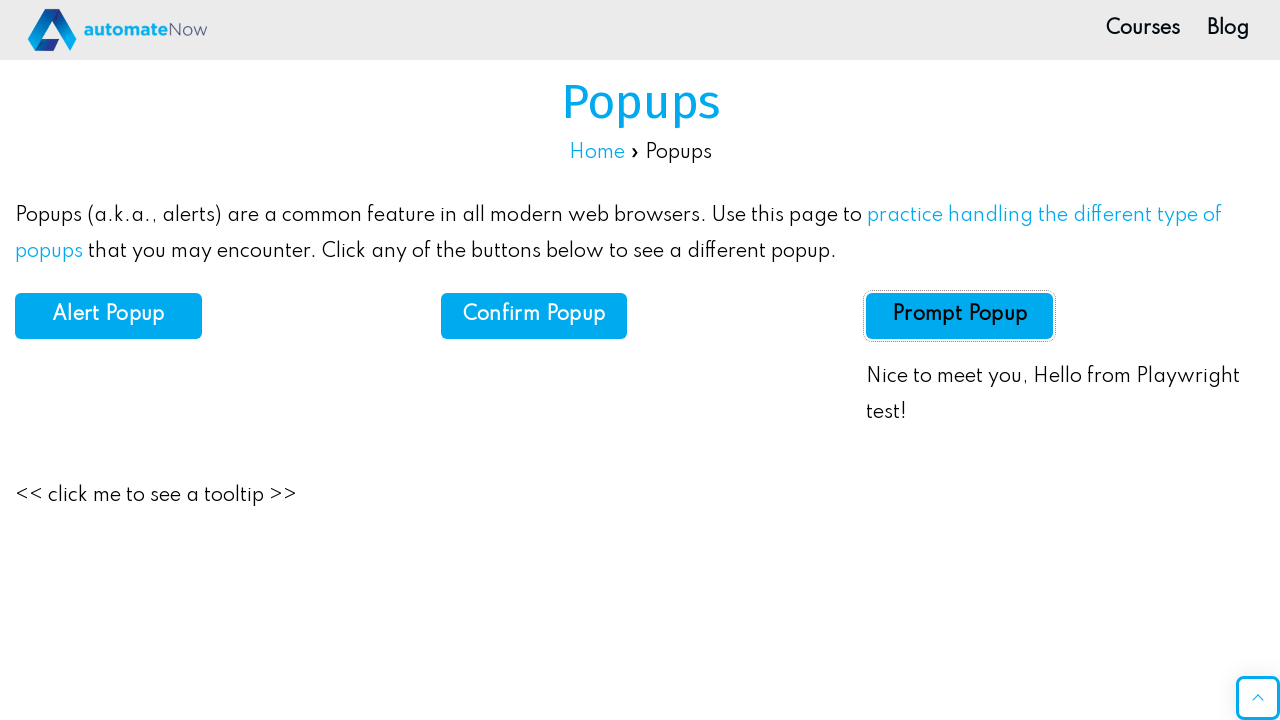